Tests the search functionality on an e-commerce website by entering a search query "for" and verifying that the expected number of book results are displayed.

Starting URL: https://danube-web.shop/

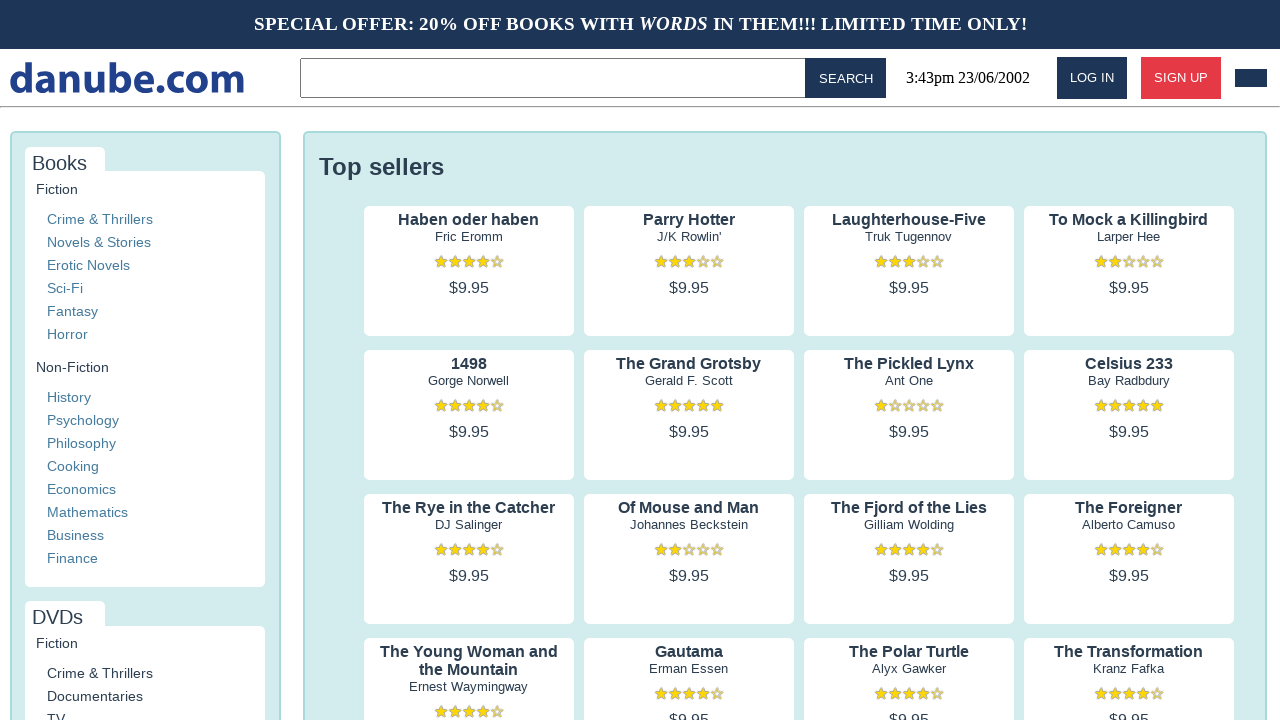

Clicked on the search input field at (556, 78) on .topbar > input
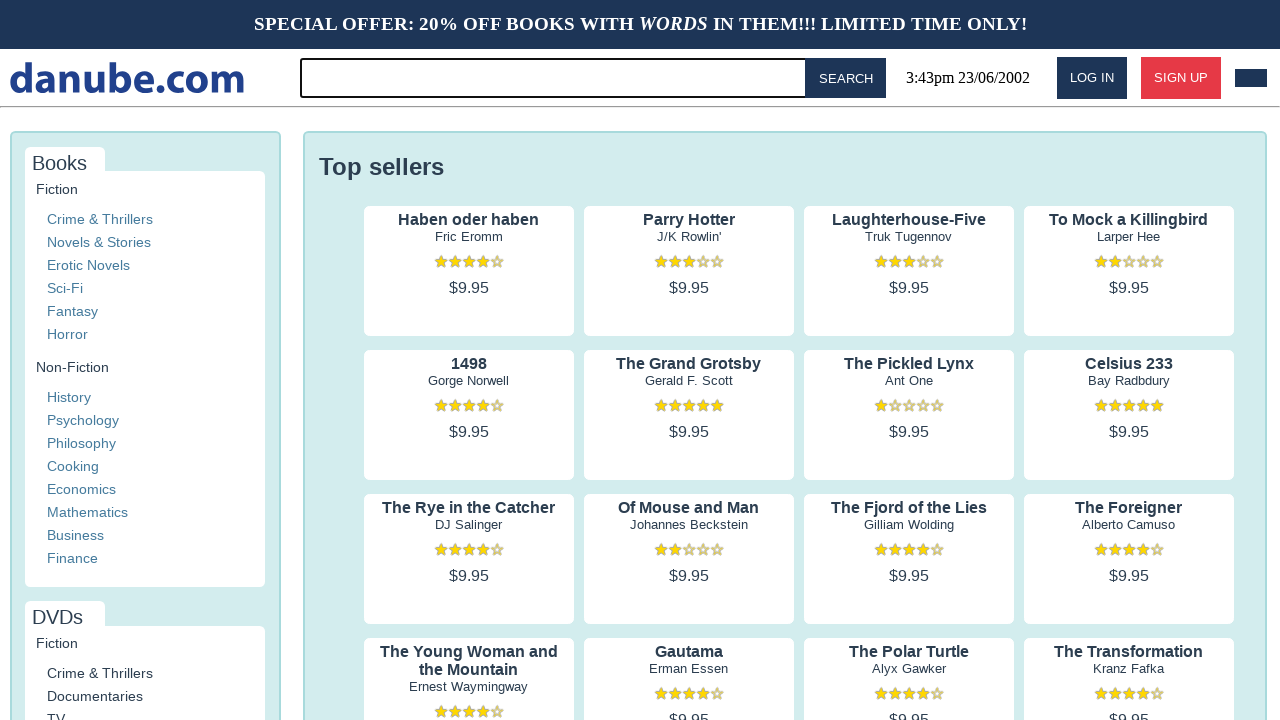

Entered search query 'for' in the search field on .topbar > input
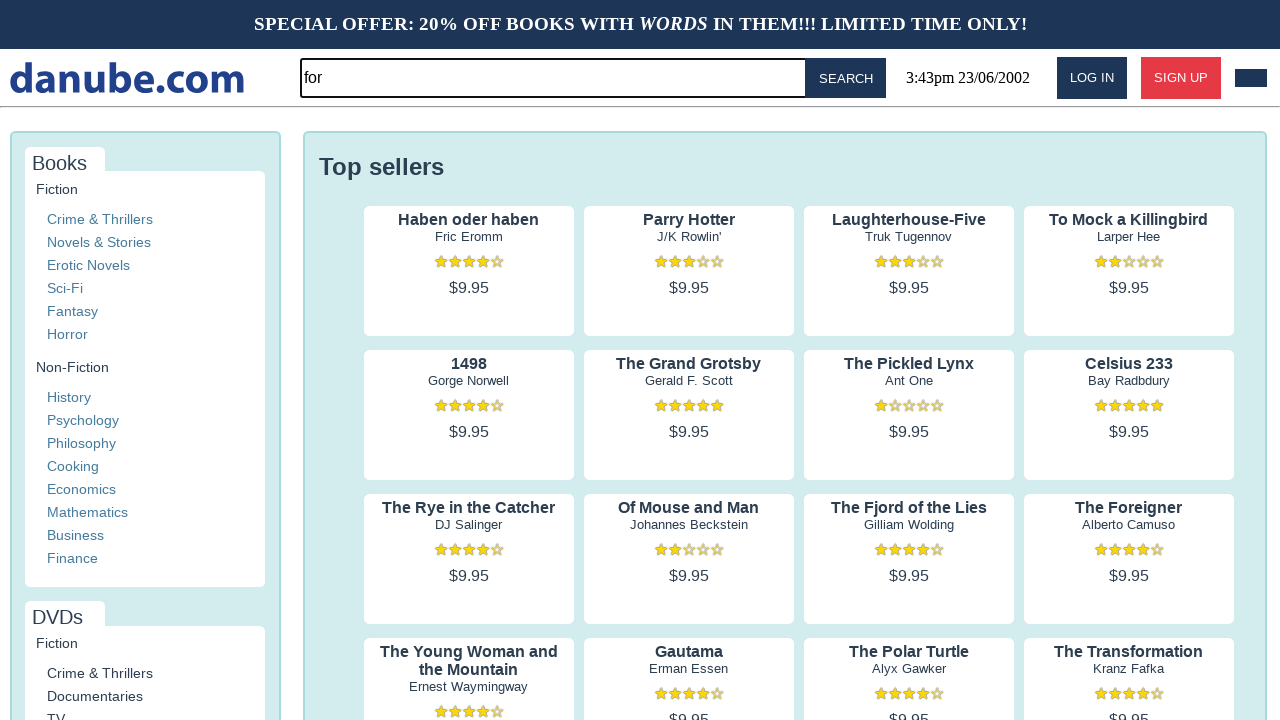

Clicked the search button to execute the search at (846, 78) on #button-search
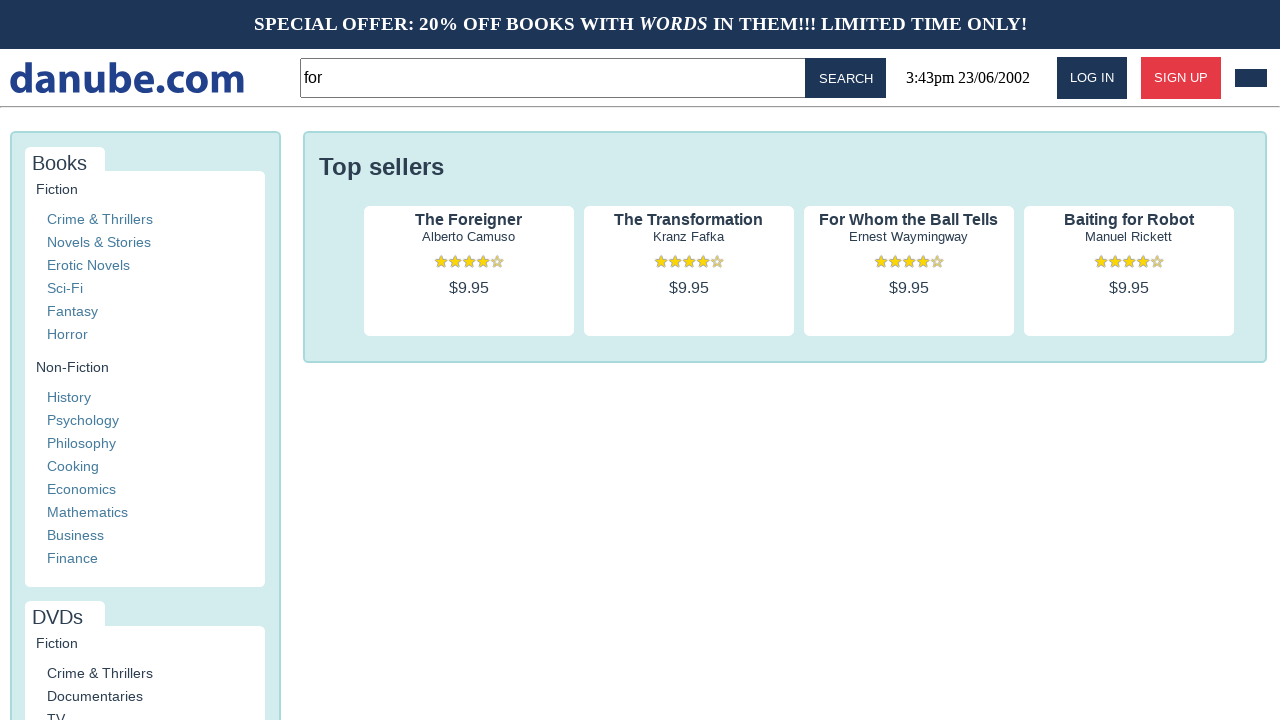

Search results loaded successfully
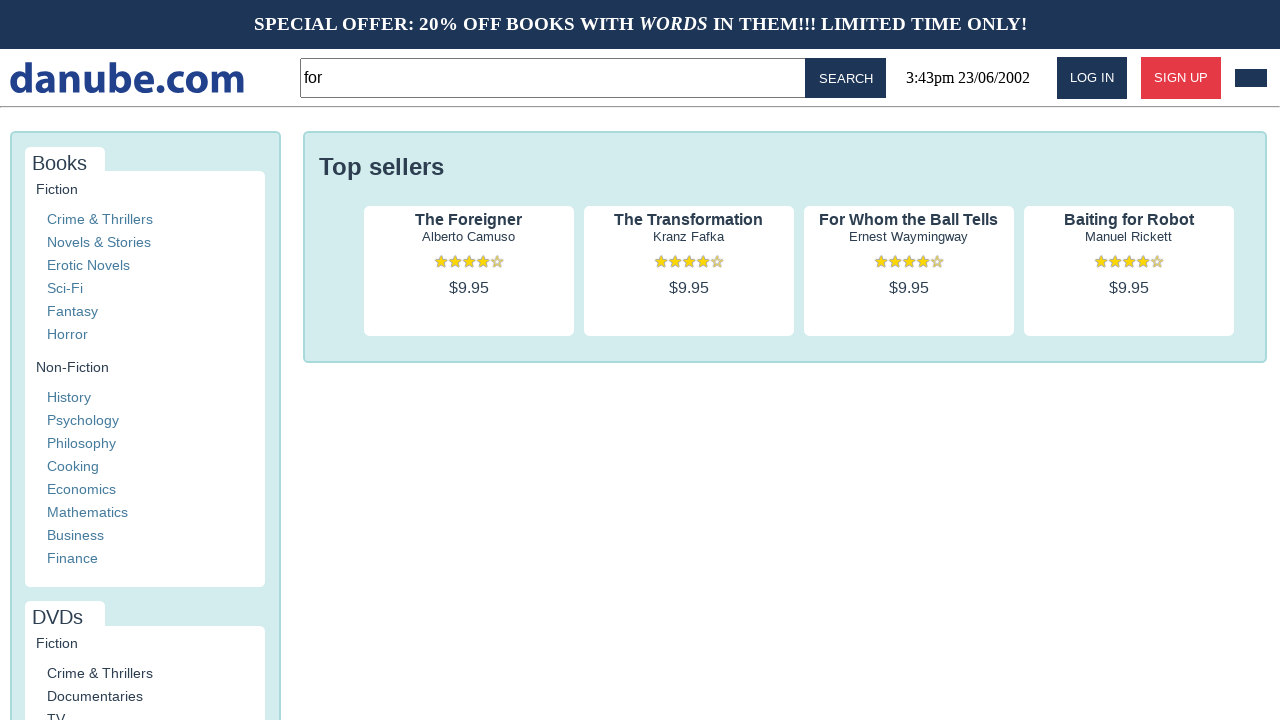

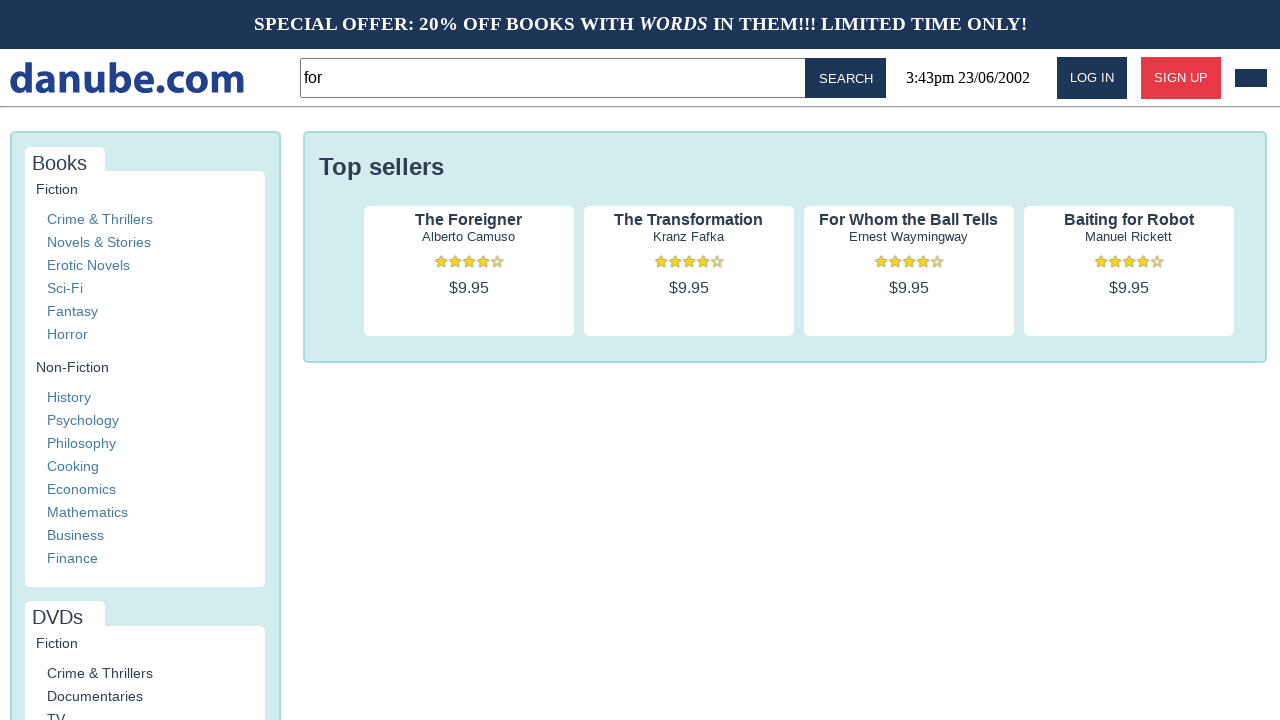